Navigates to Home, then Laptops category, and selects MacBook Pro to verify its price is displayed correctly as $1100

Starting URL: https://demoblaze.com/

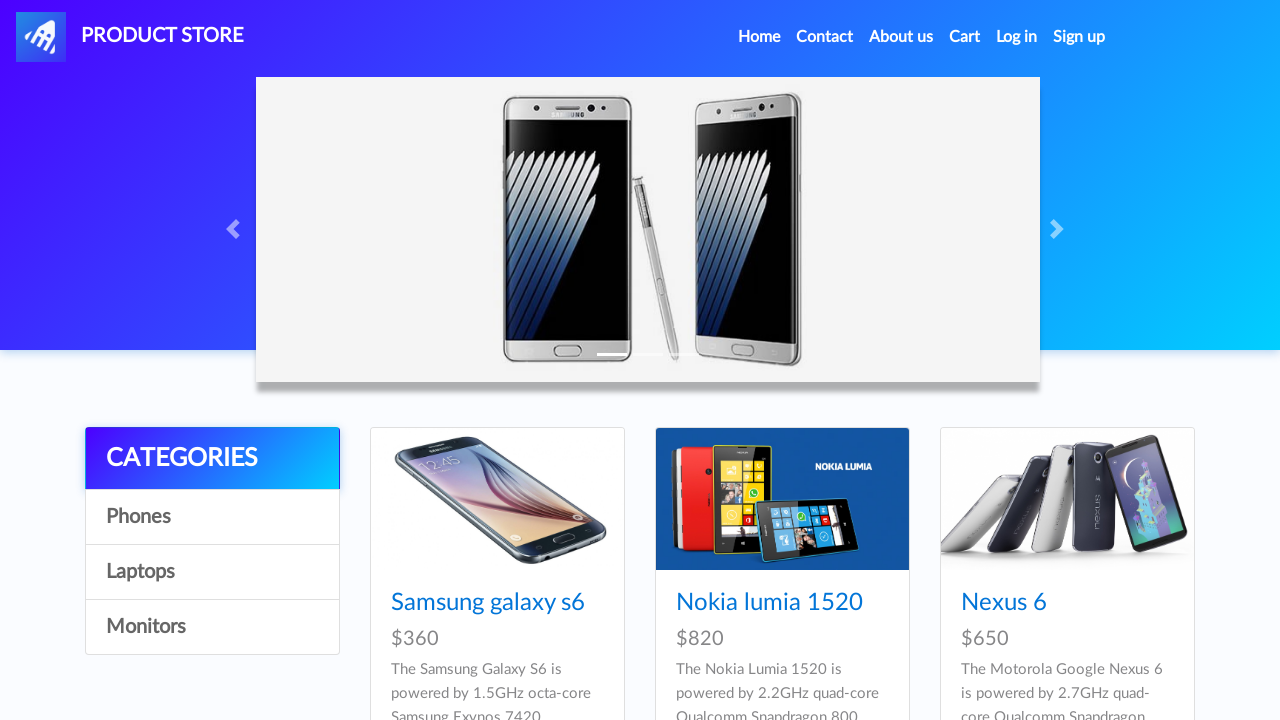

Clicked Home link at (759, 37) on a:has-text('Home (current)')
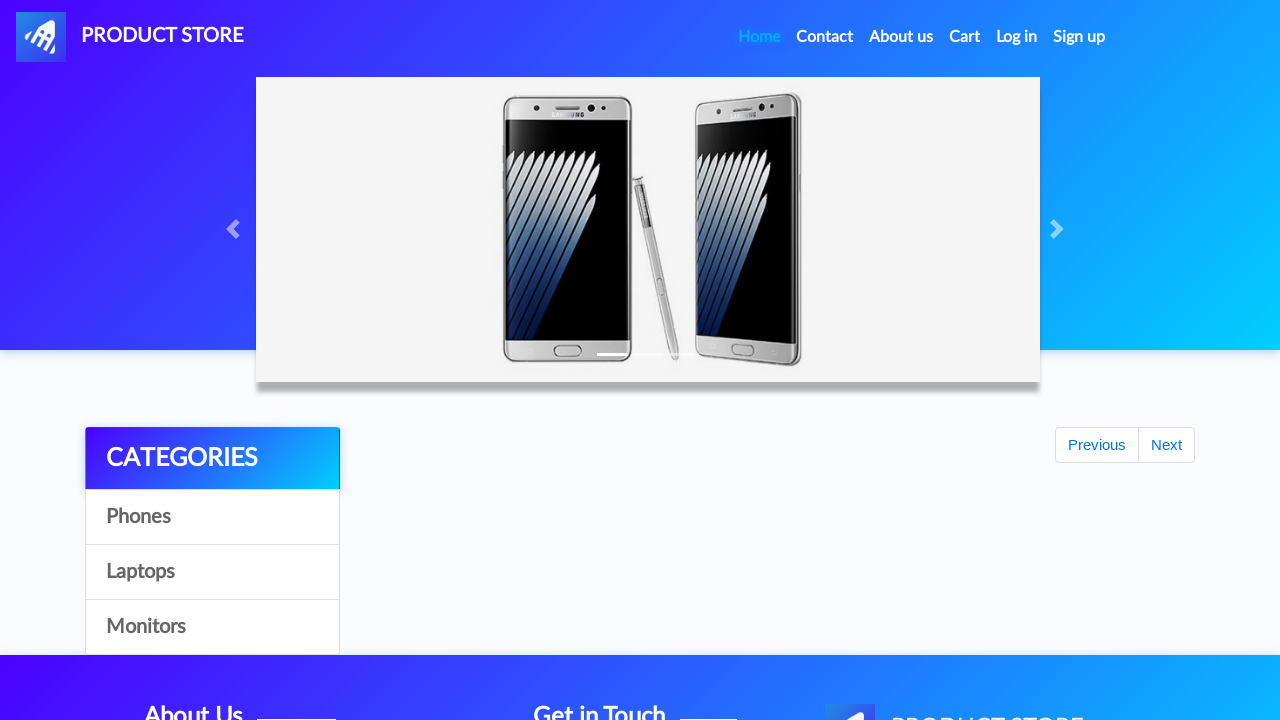

Clicked Laptops category at (212, 572) on a:text('Laptops')
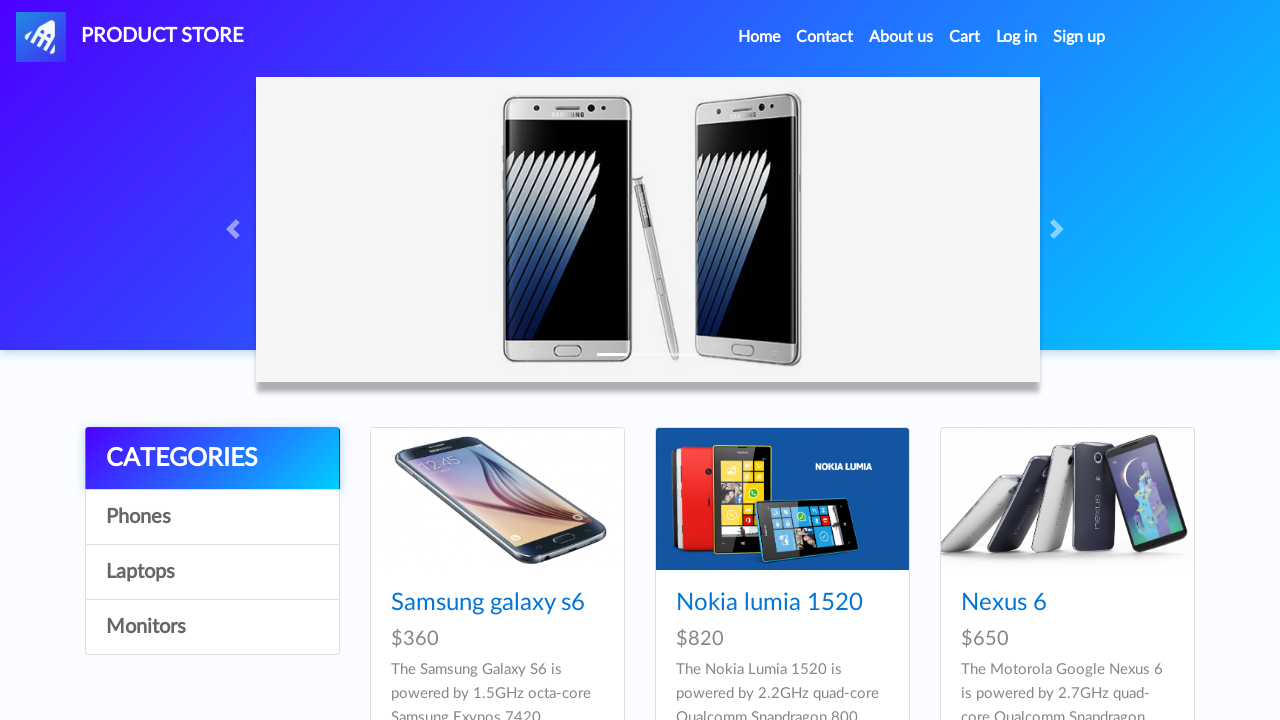

Clicked MacBook Pro product at (1033, 361) on a:text('MacBook Pro')
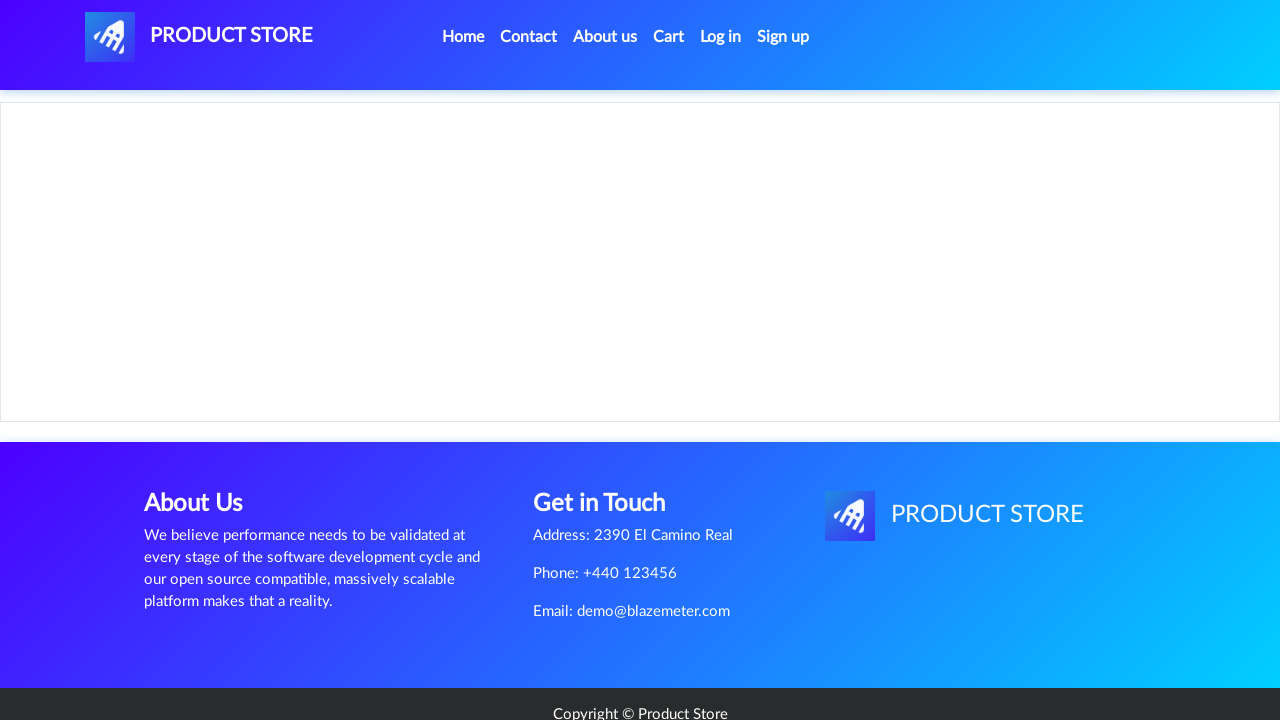

Price container loaded for MacBook Pro ($1100)
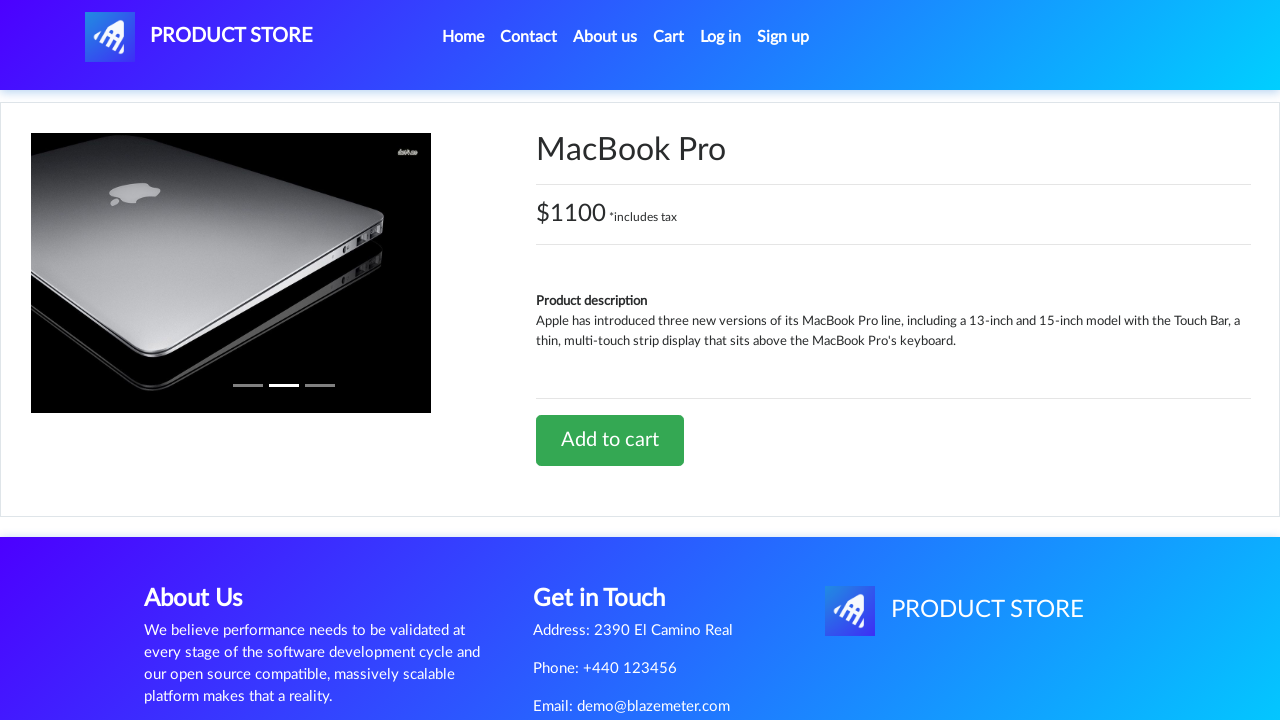

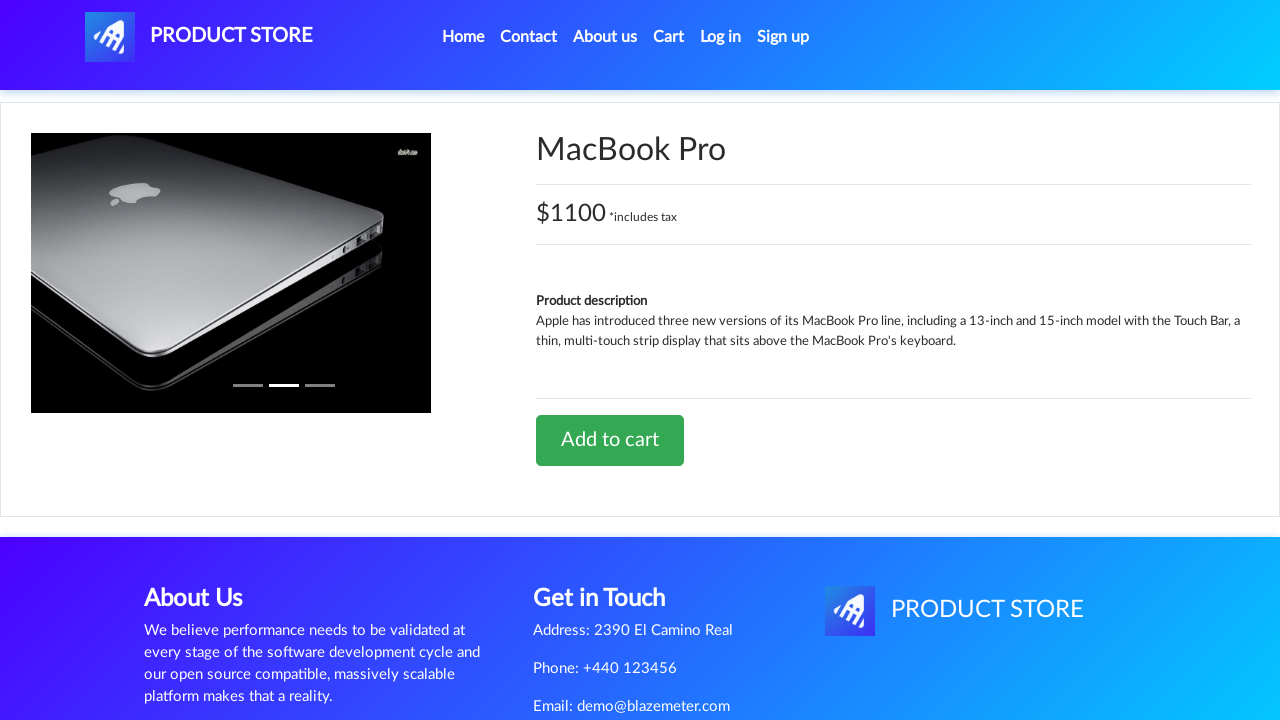